Tests jQuery UI drag and drop functionality by dragging an element and dropping it onto a target area within an iframe

Starting URL: https://jqueryui.com/droppable/

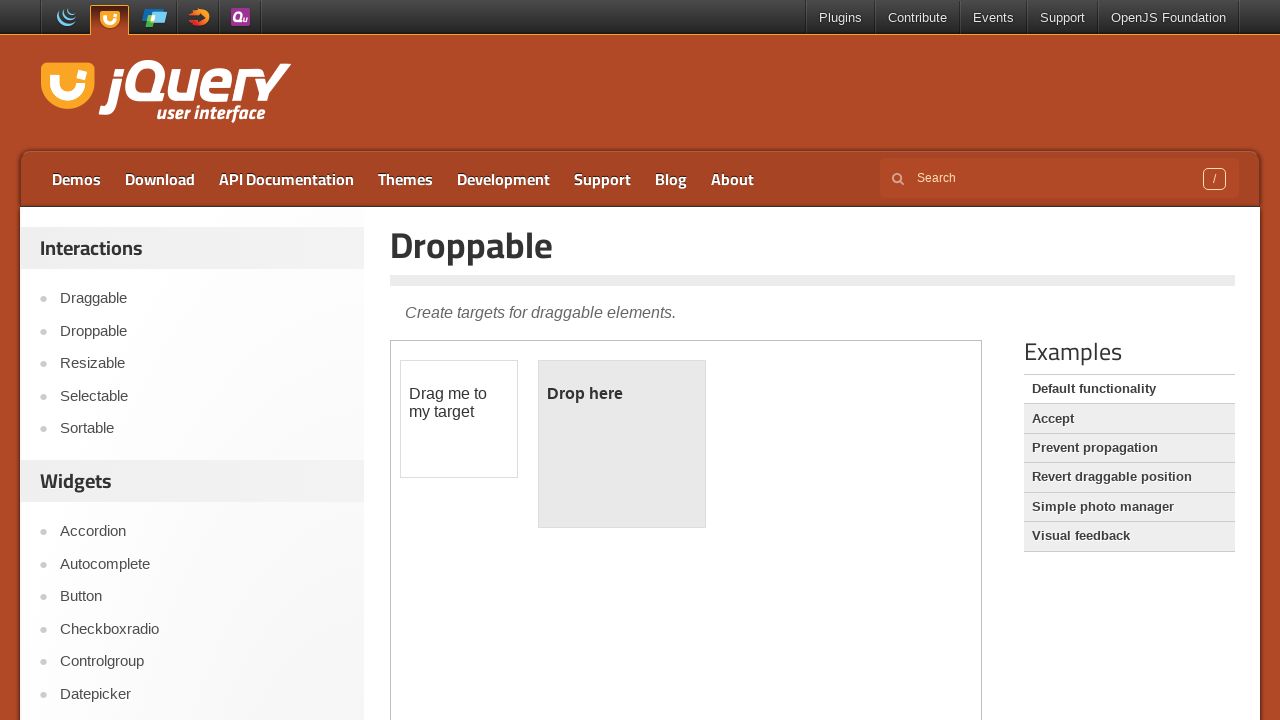

Located the iframe containing the drag and drop demo
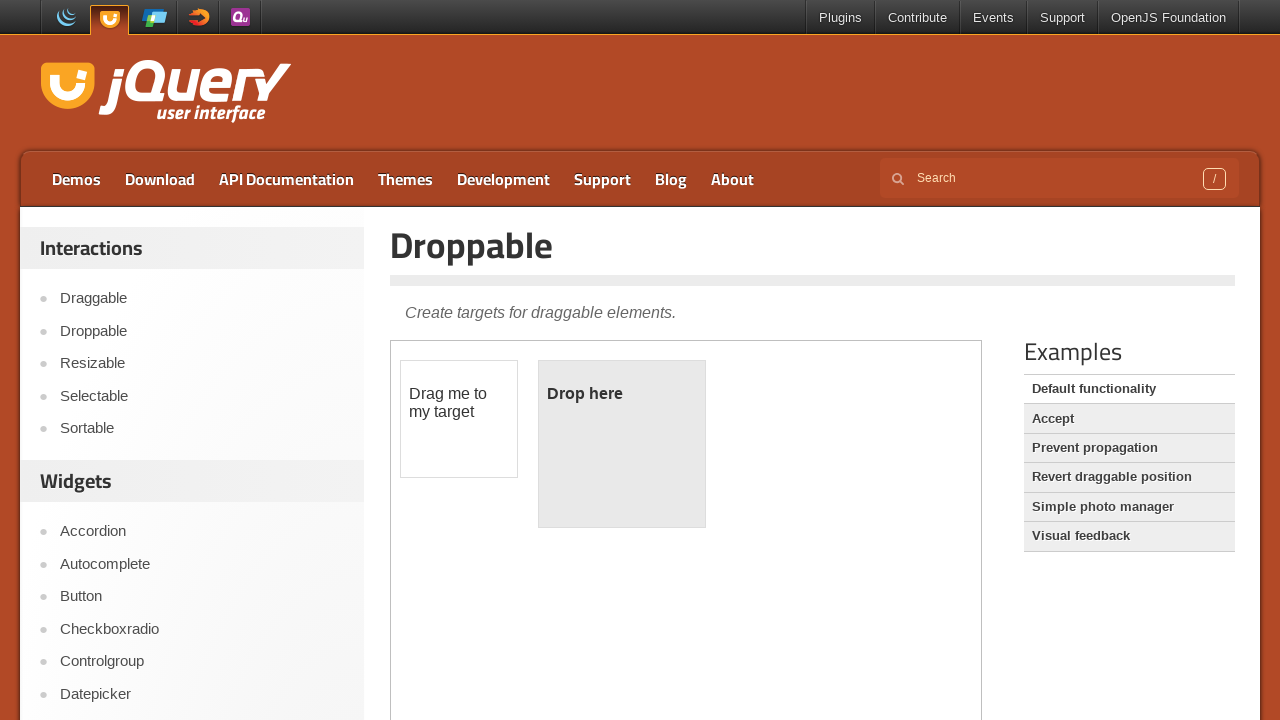

Located the draggable element with id 'draggable'
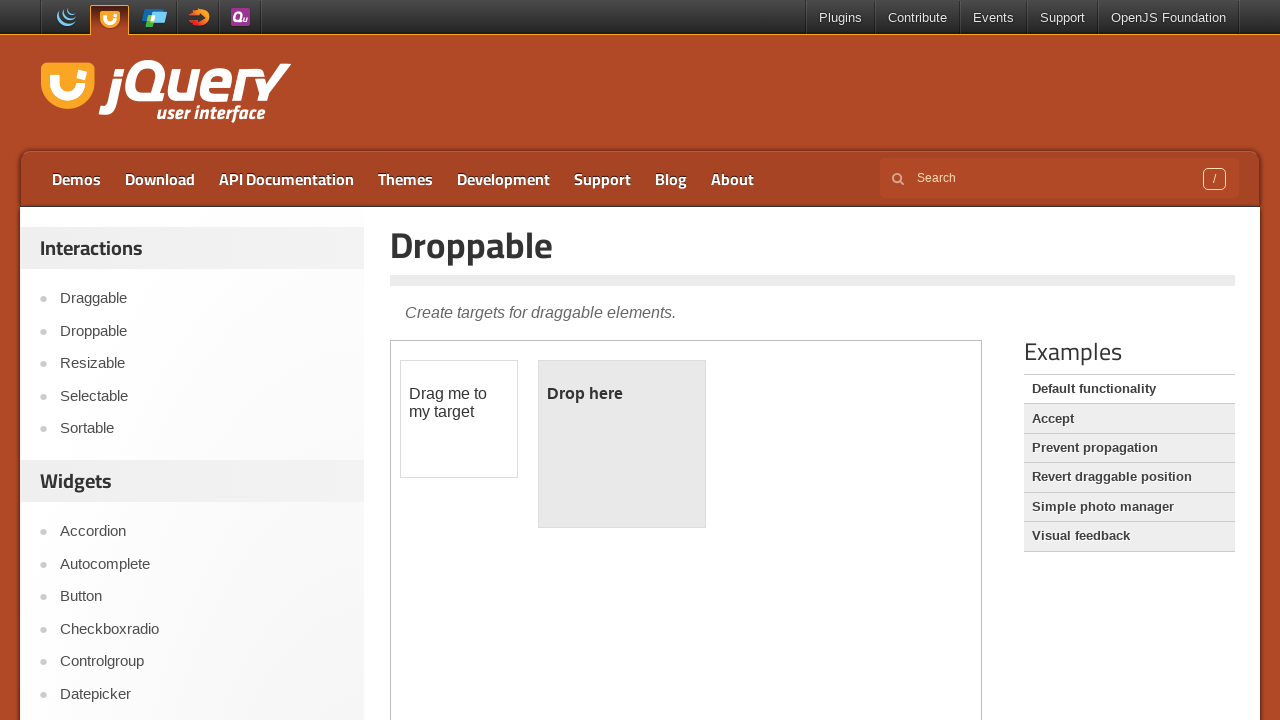

Located the droppable target element with id 'droppable'
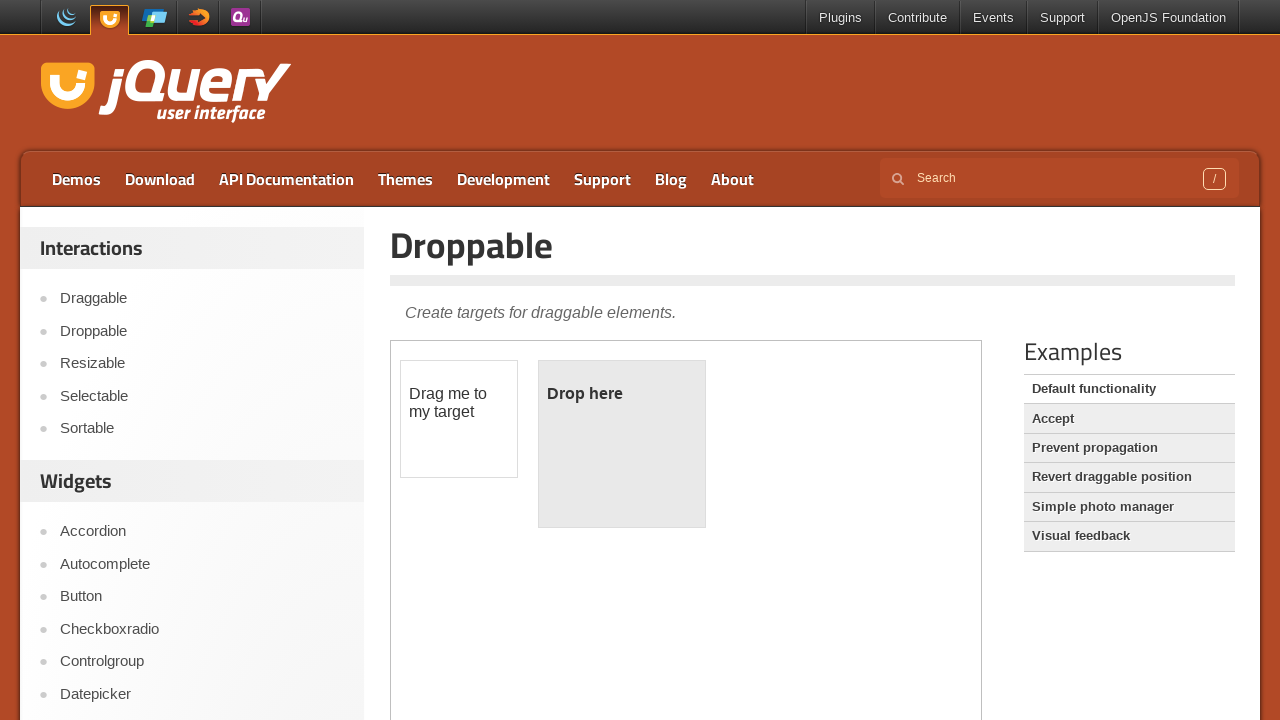

Dragged element onto the droppable target area at (622, 444)
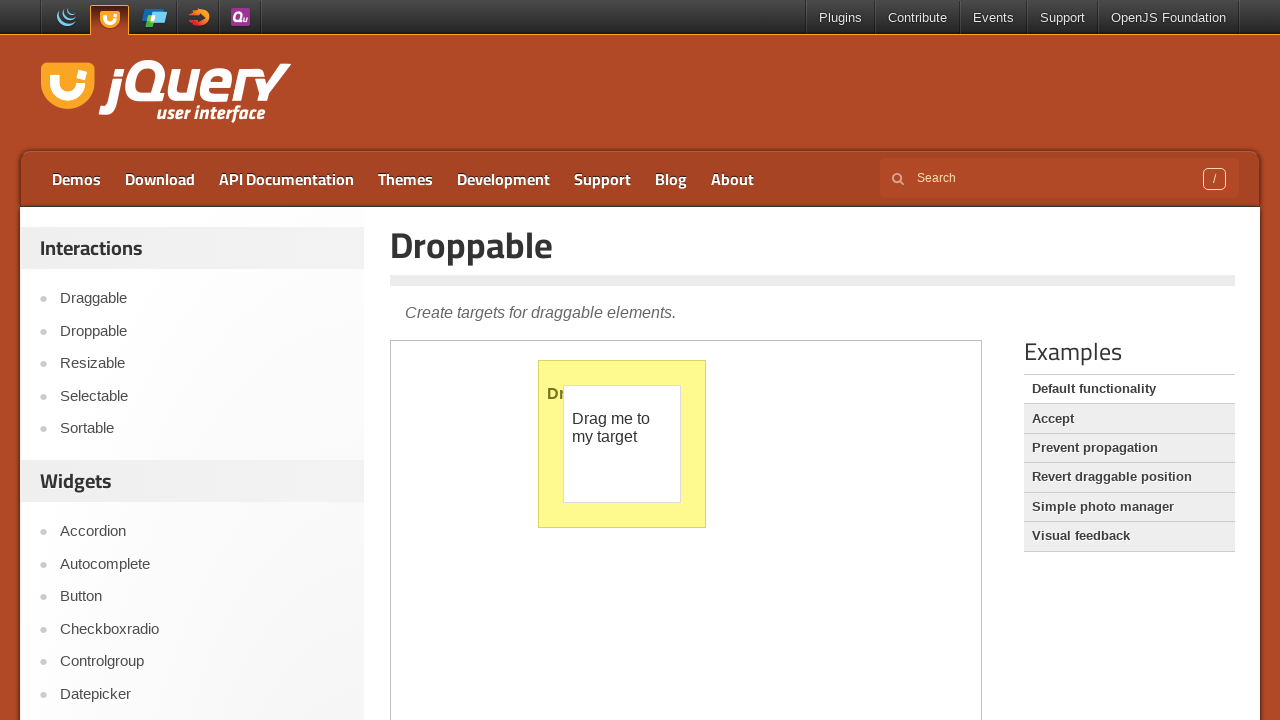

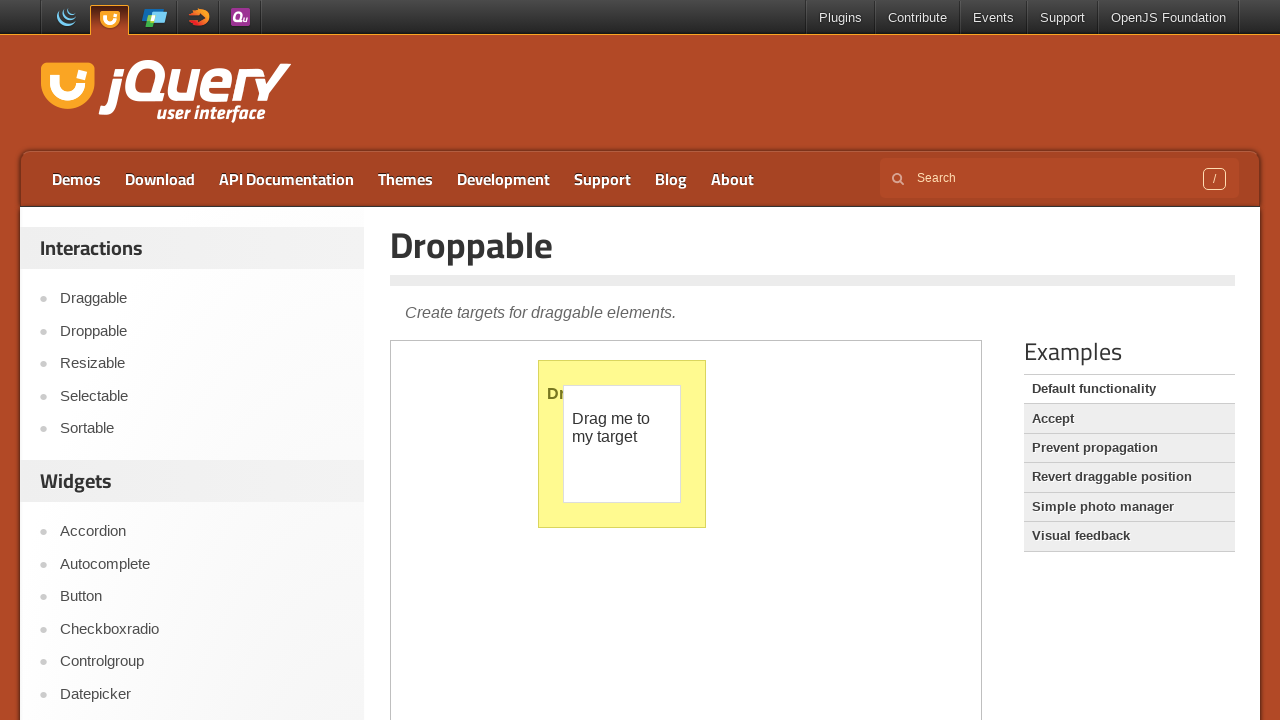